Tests price range slider functionality by dragging the minimum slider element to adjust the price range

Starting URL: https://www.jqueryscript.net/demo/Price-Range-Slider-jQuery-UI/

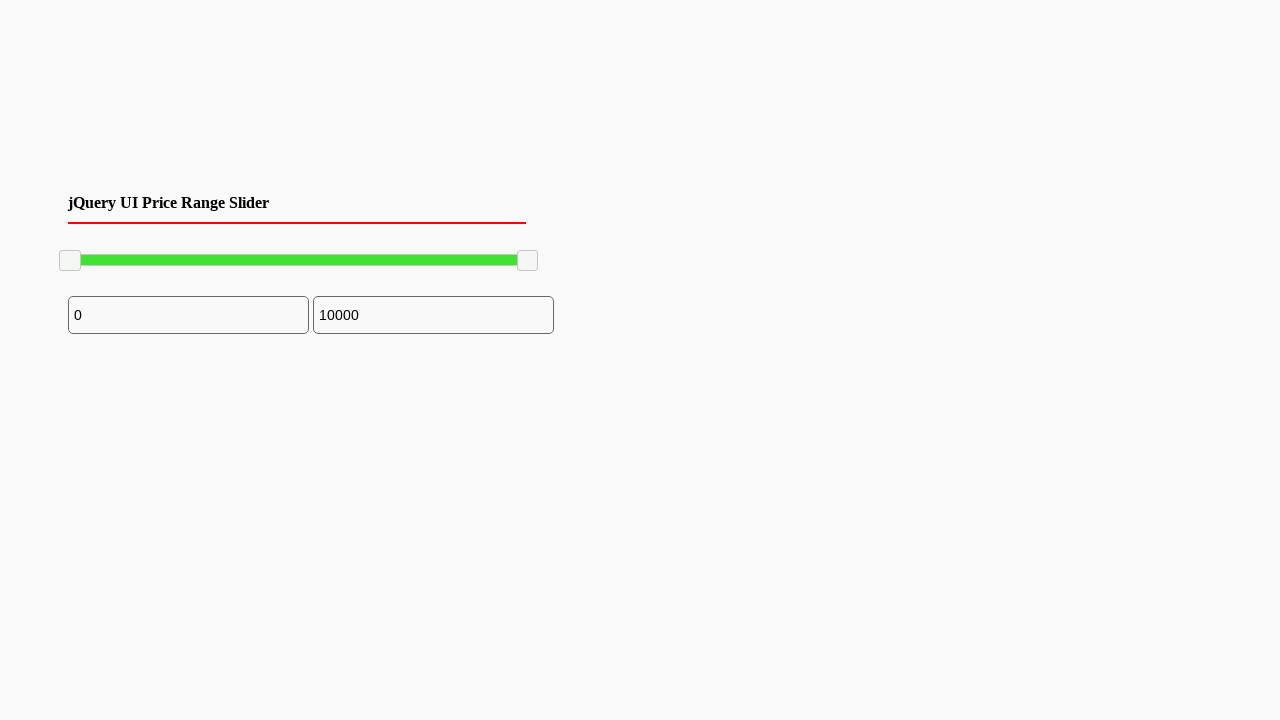

Located the minimum price slider handle
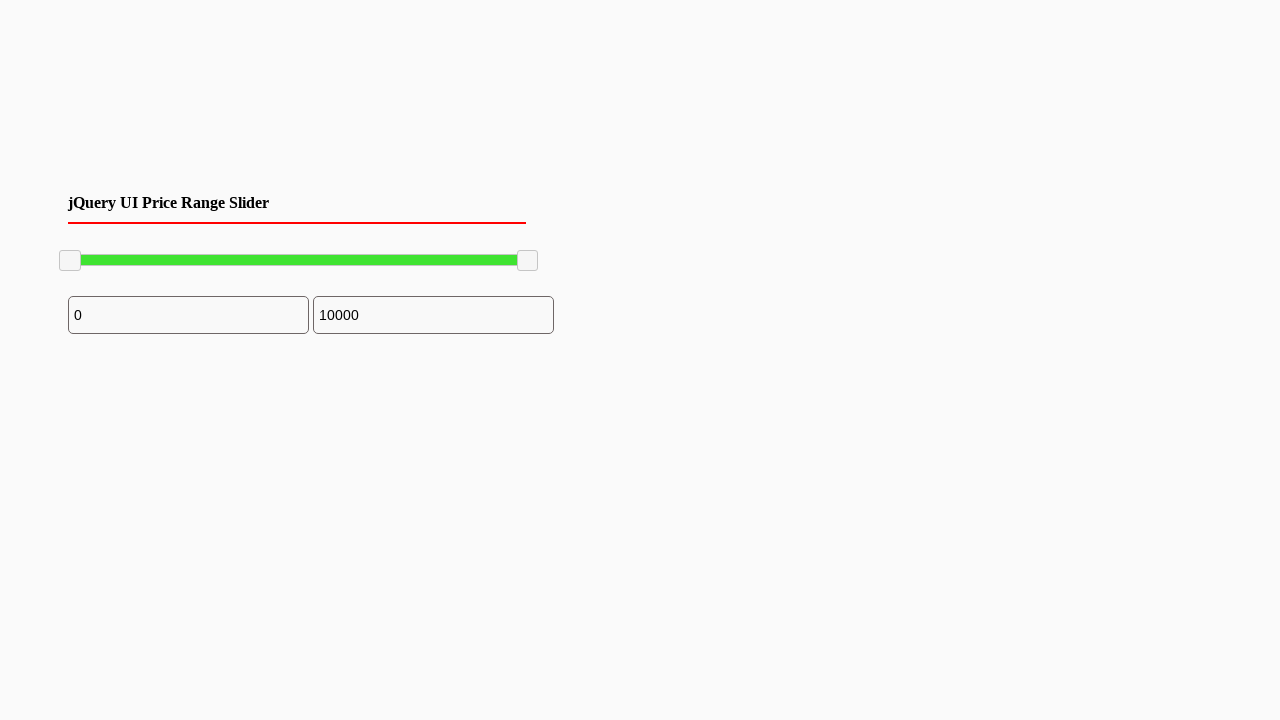

Dragged minimum price slider 100 pixels to the right to adjust price range at (160, 251)
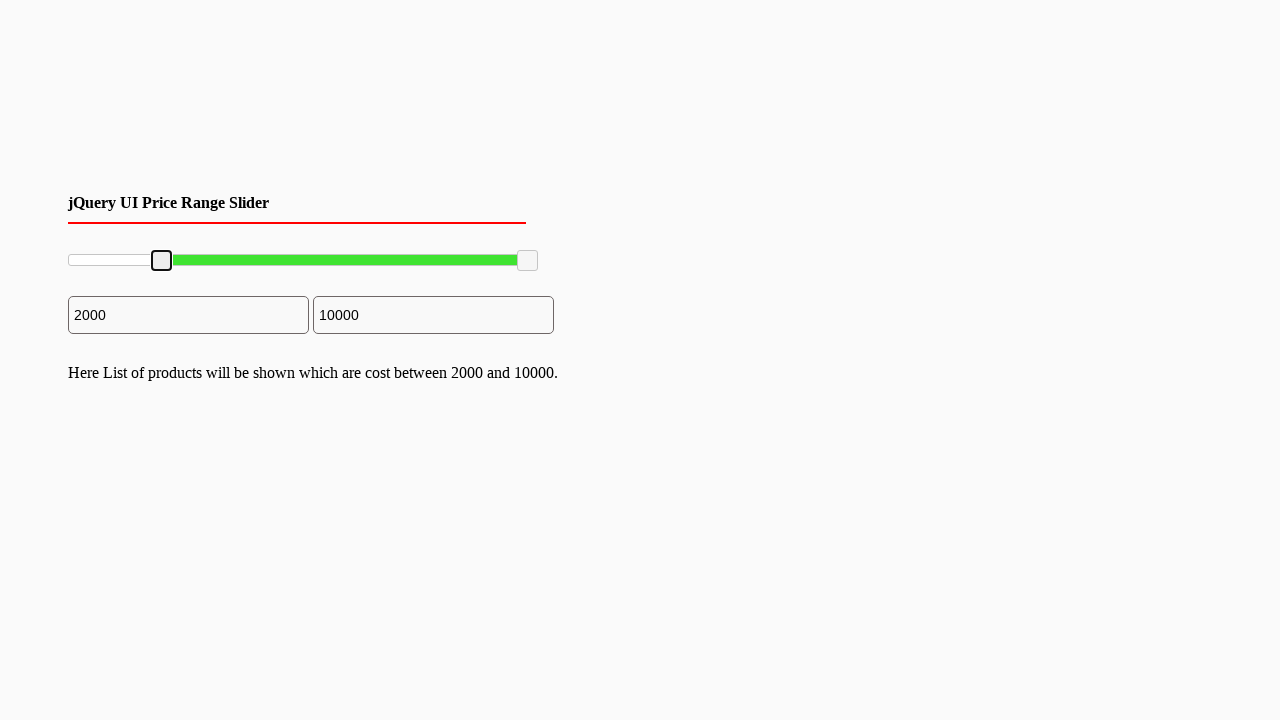

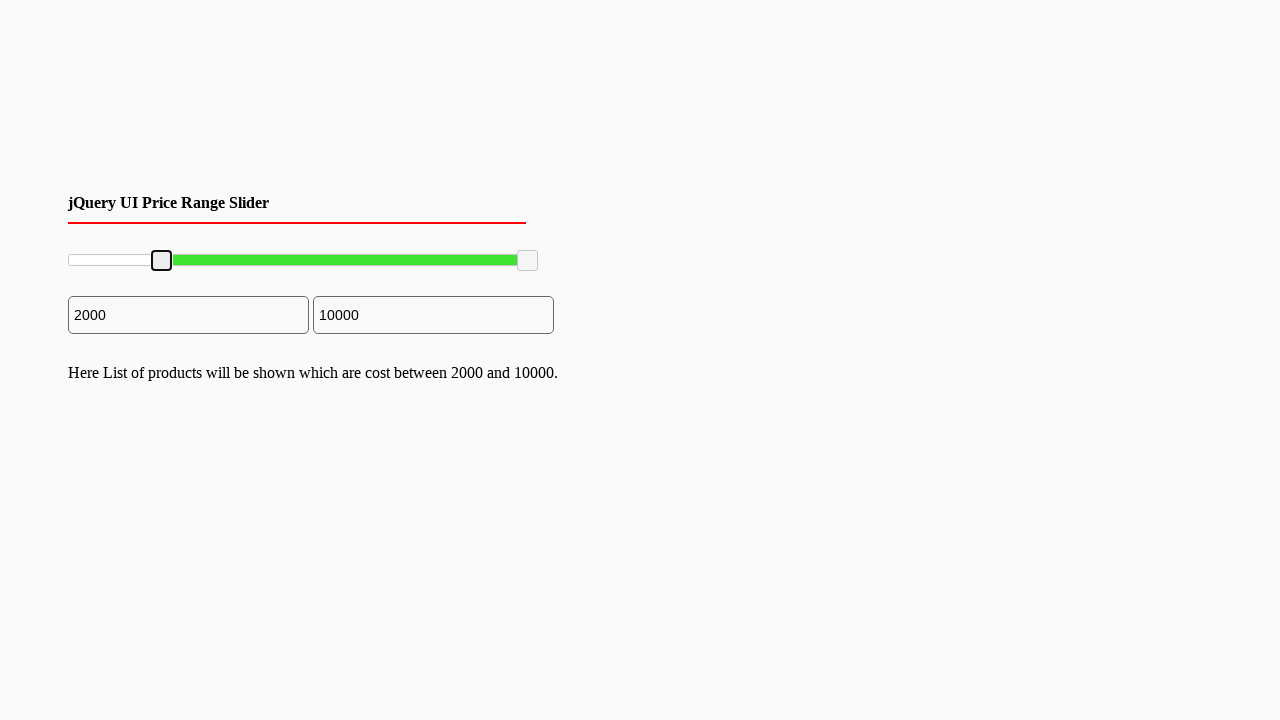